Tests drag and drop functionality within an iframe on the jQuery UI demo page by dragging a source element onto a target drop zone

Starting URL: https://jqueryui.com/droppable/

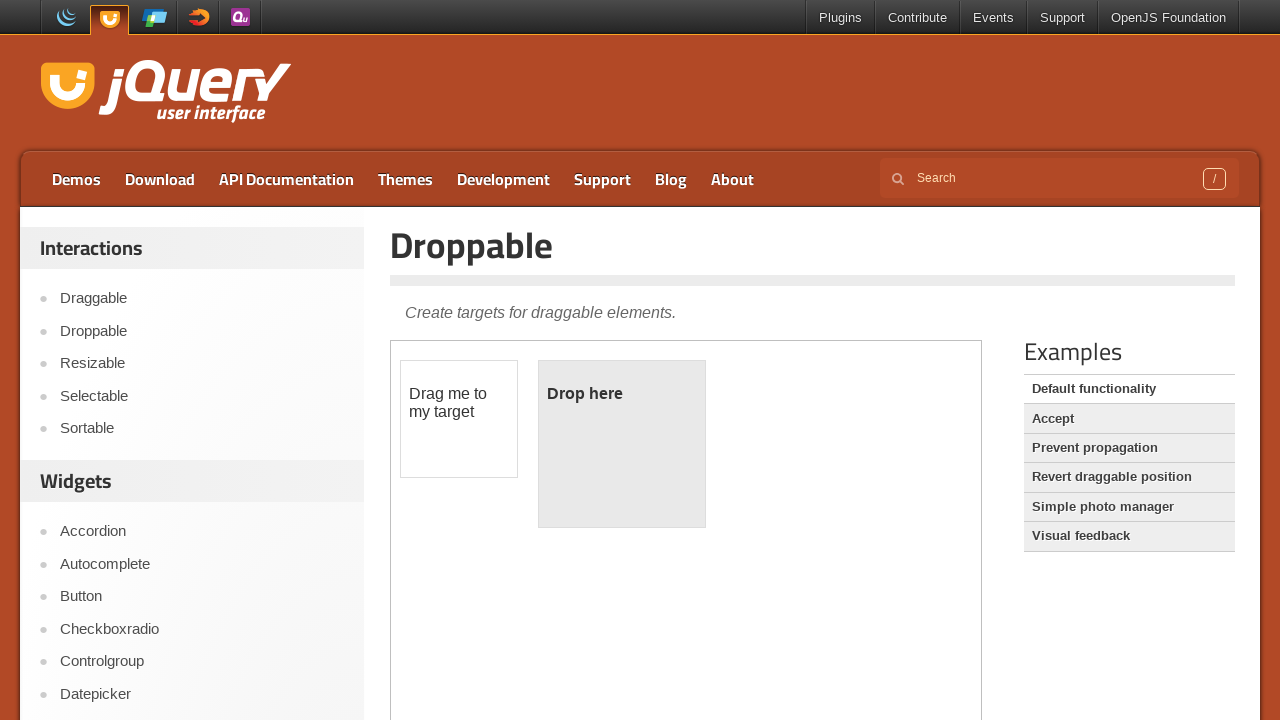

Demo iframe became visible
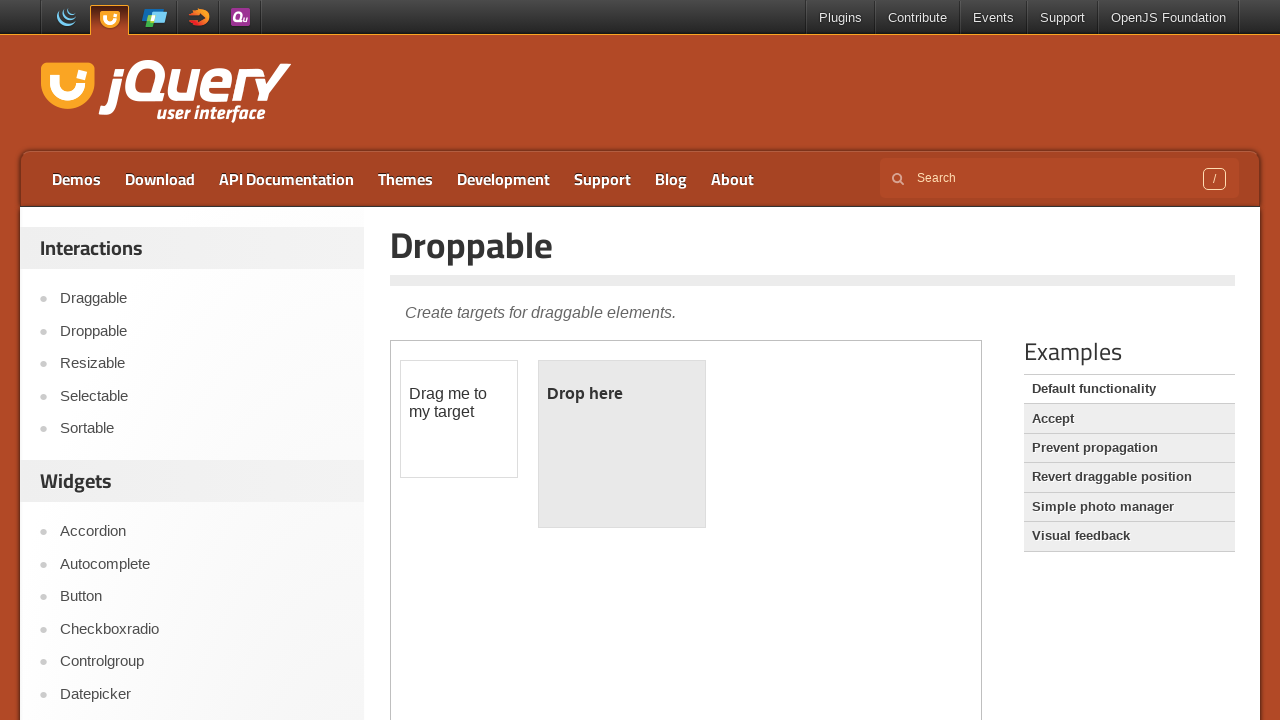

Located and switched context to demo iframe
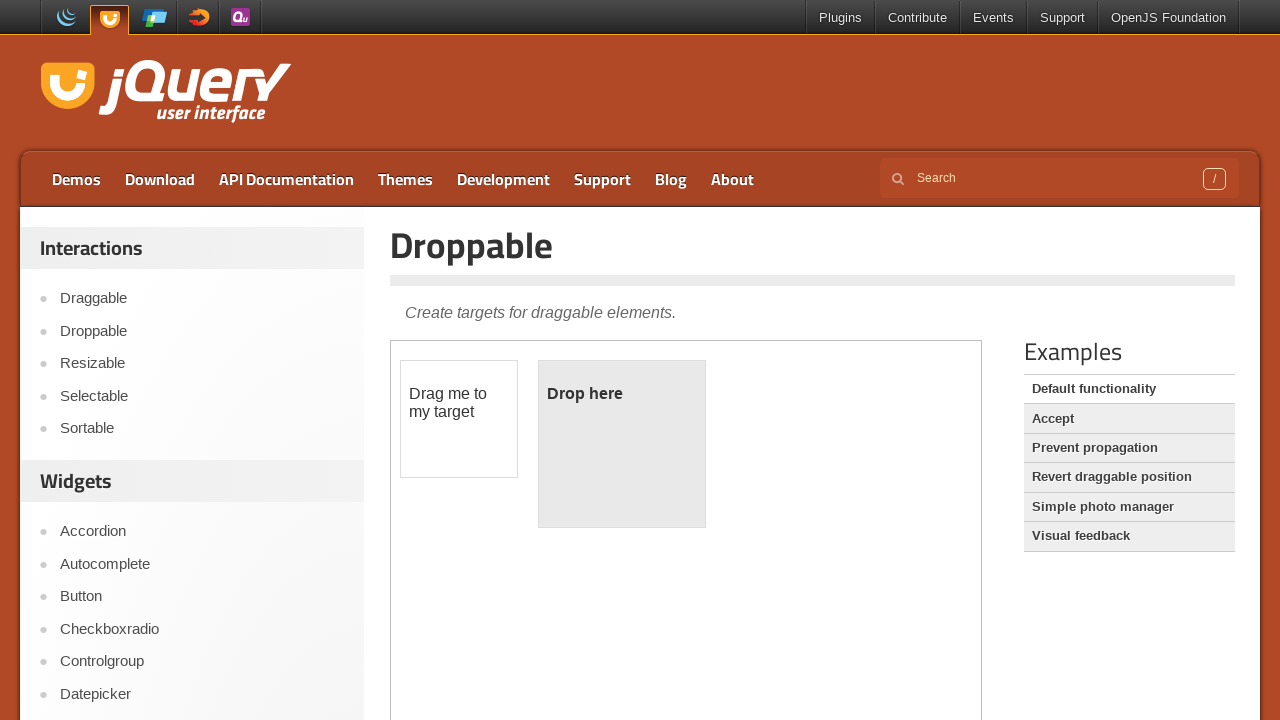

Located draggable source element within iframe
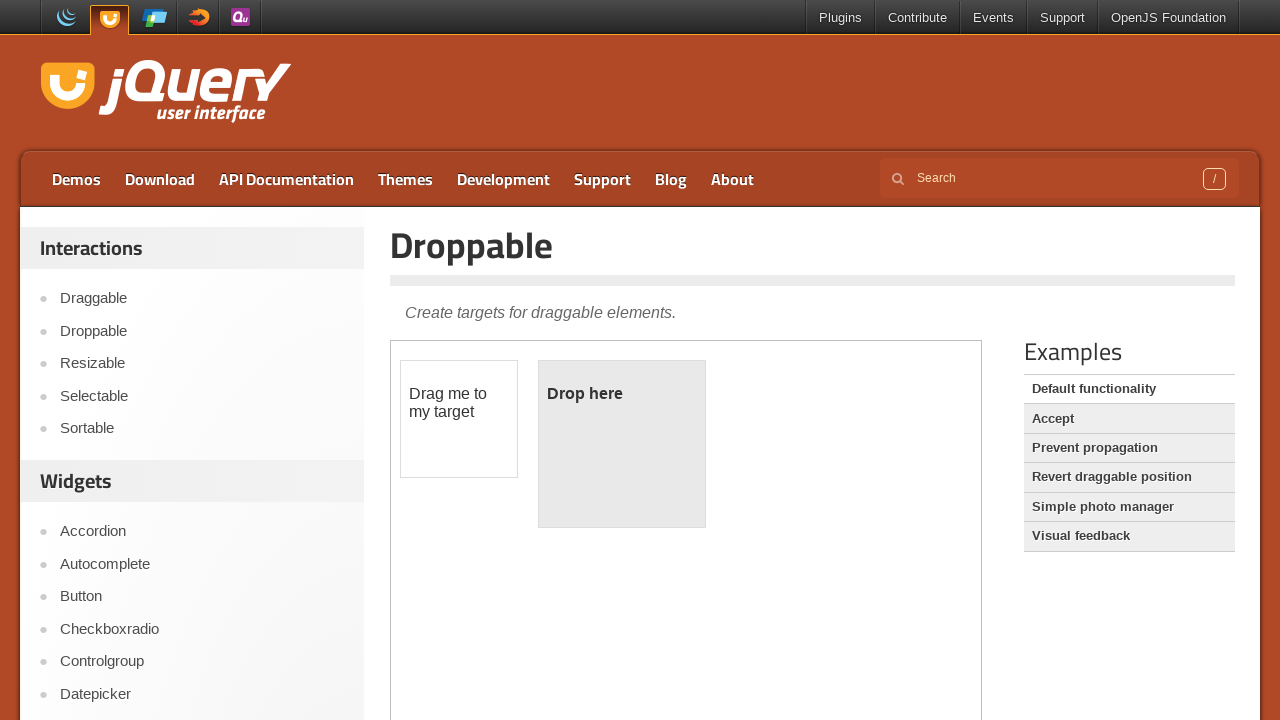

Located droppable target element within iframe
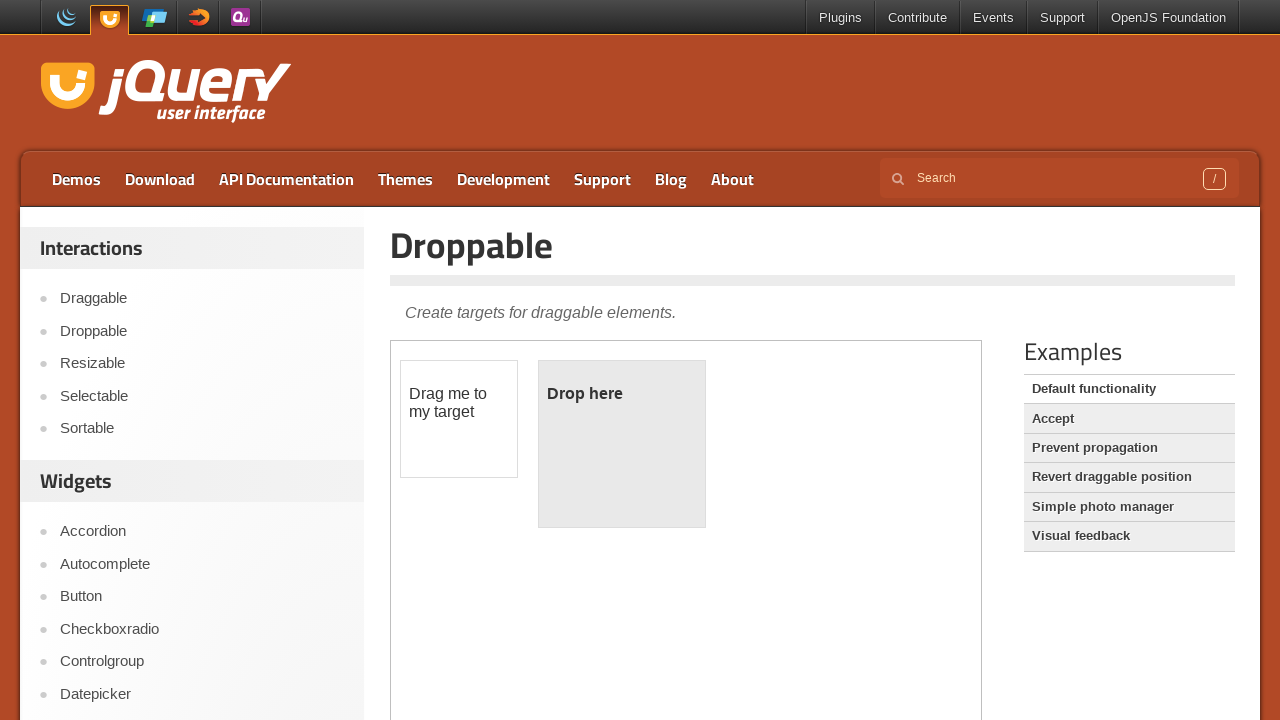

Dragged source element onto target drop zone at (622, 444)
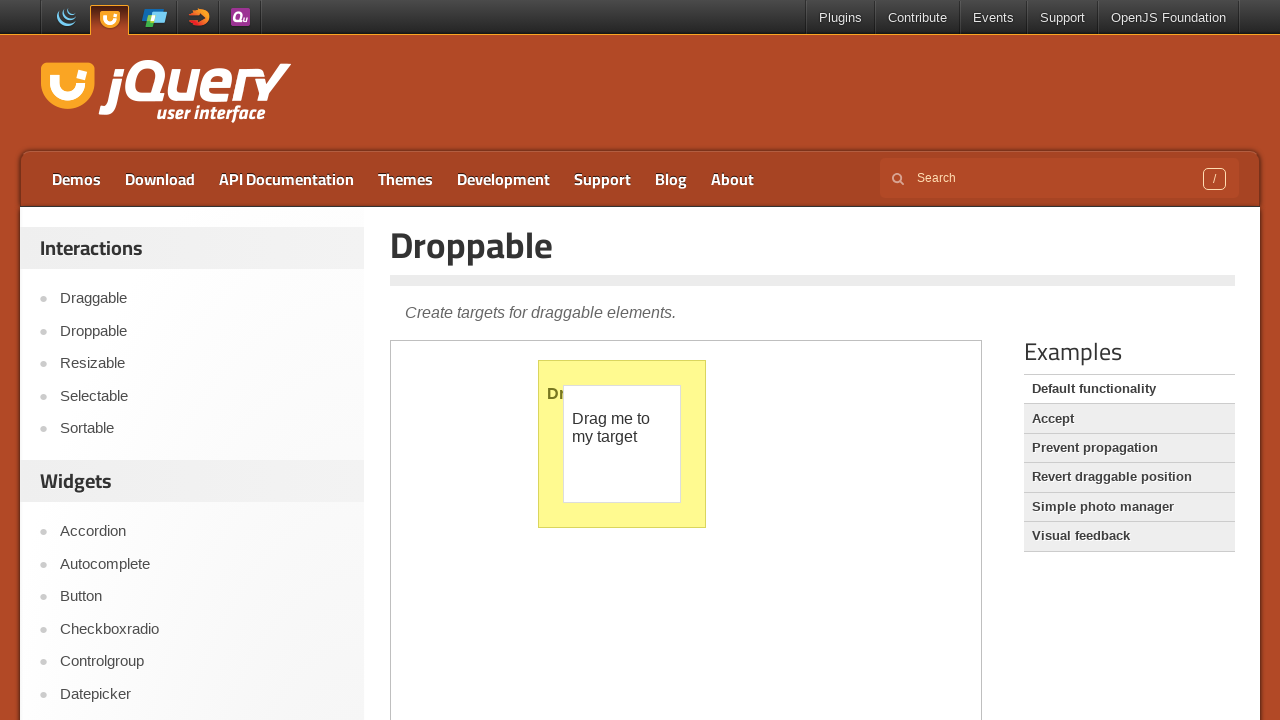

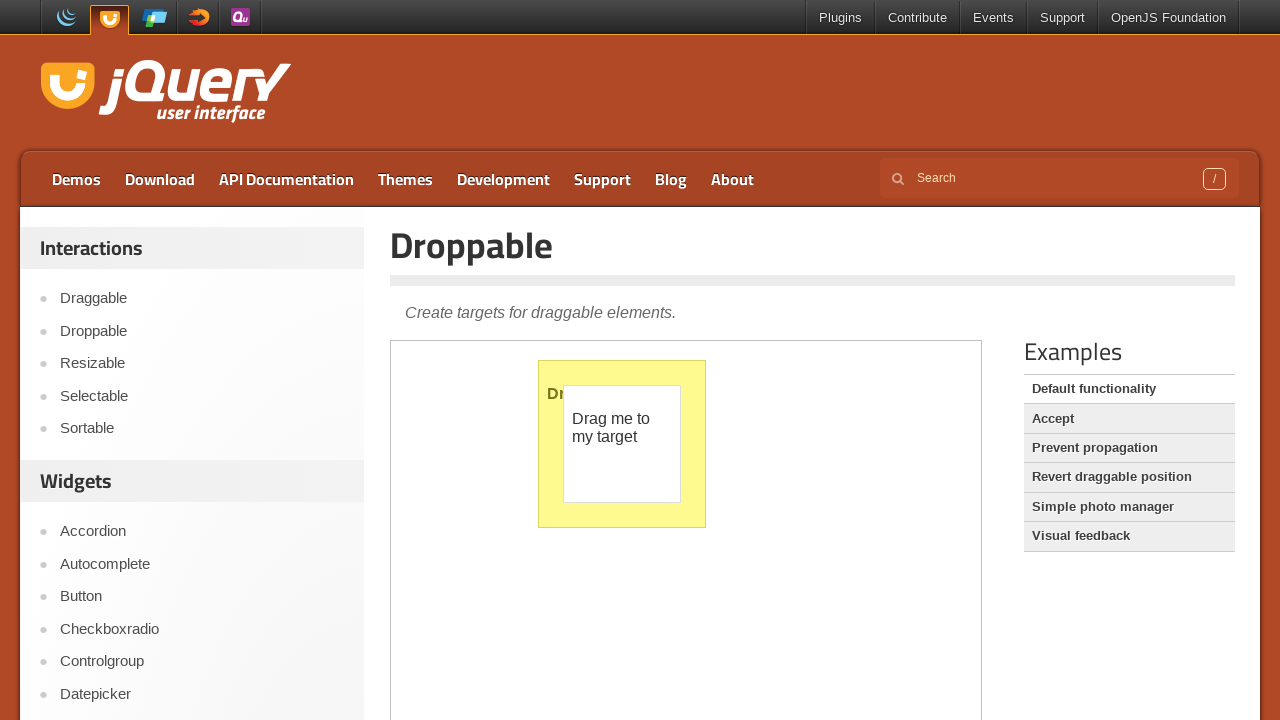